Tests the public contact form by filling in name, email, and message fields and submitting

Starting URL: https://www.stellarspeak.online/contact

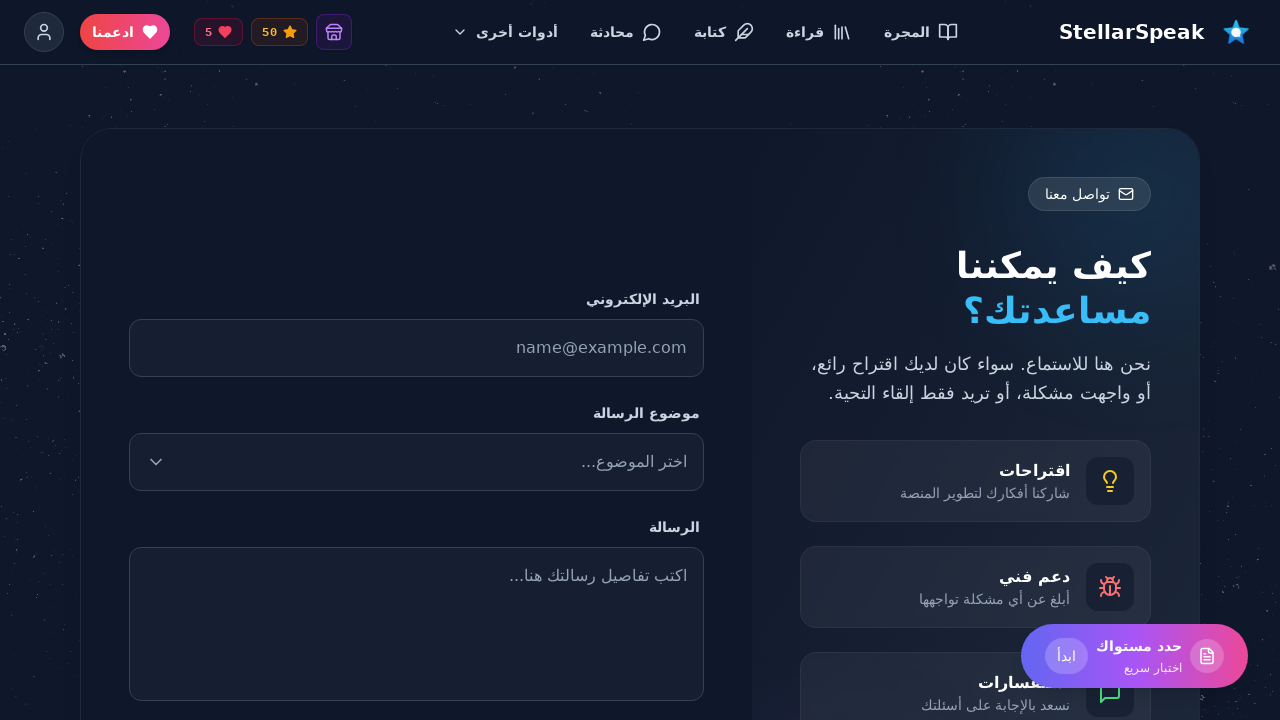

Waited 2 seconds for page to load
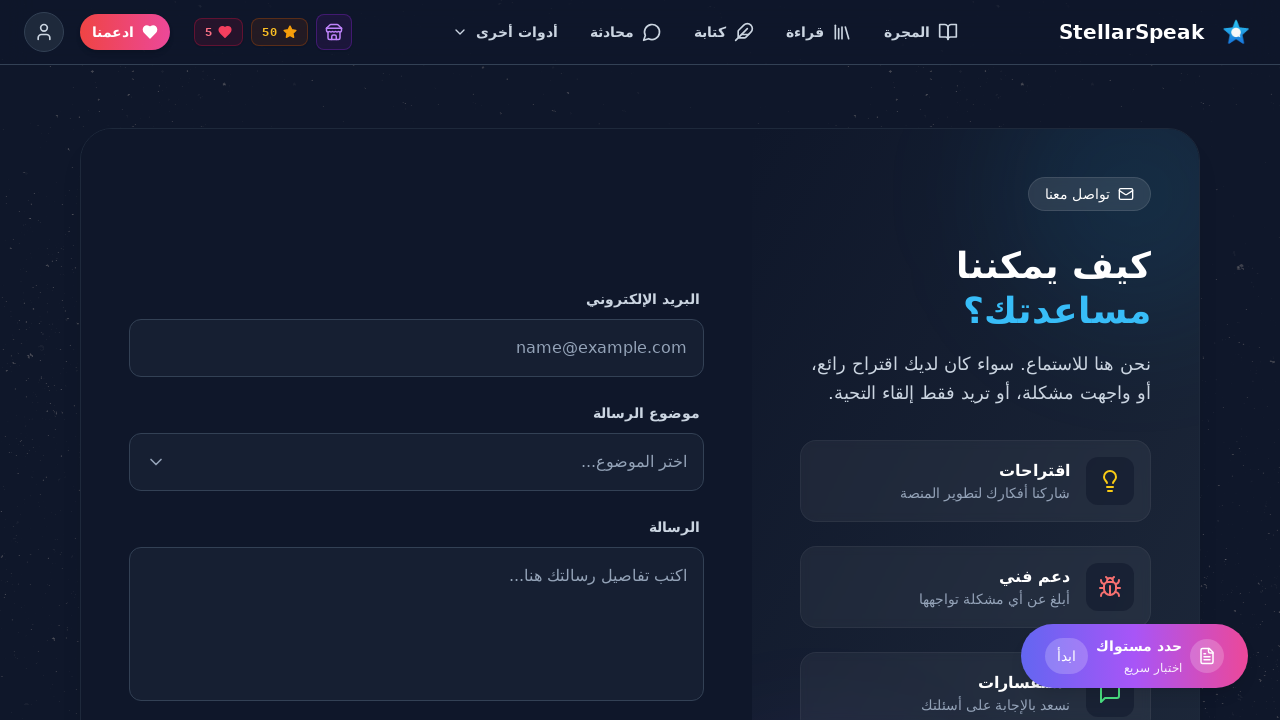

Filled email field with 'maria.rodriguez@testmail.com' on input[name="email"], input[type="email"] >> nth=0
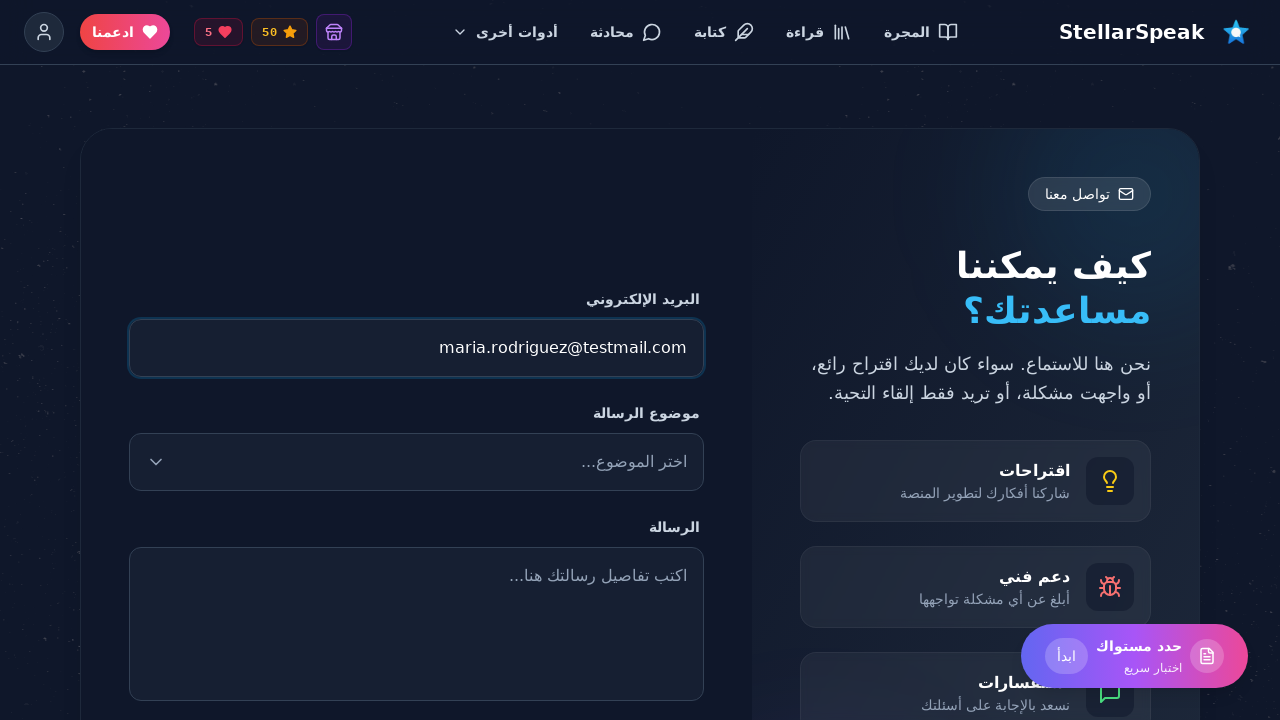

Filled message field with inquiry about grammar courses on textarea[name="message"], textarea >> nth=0
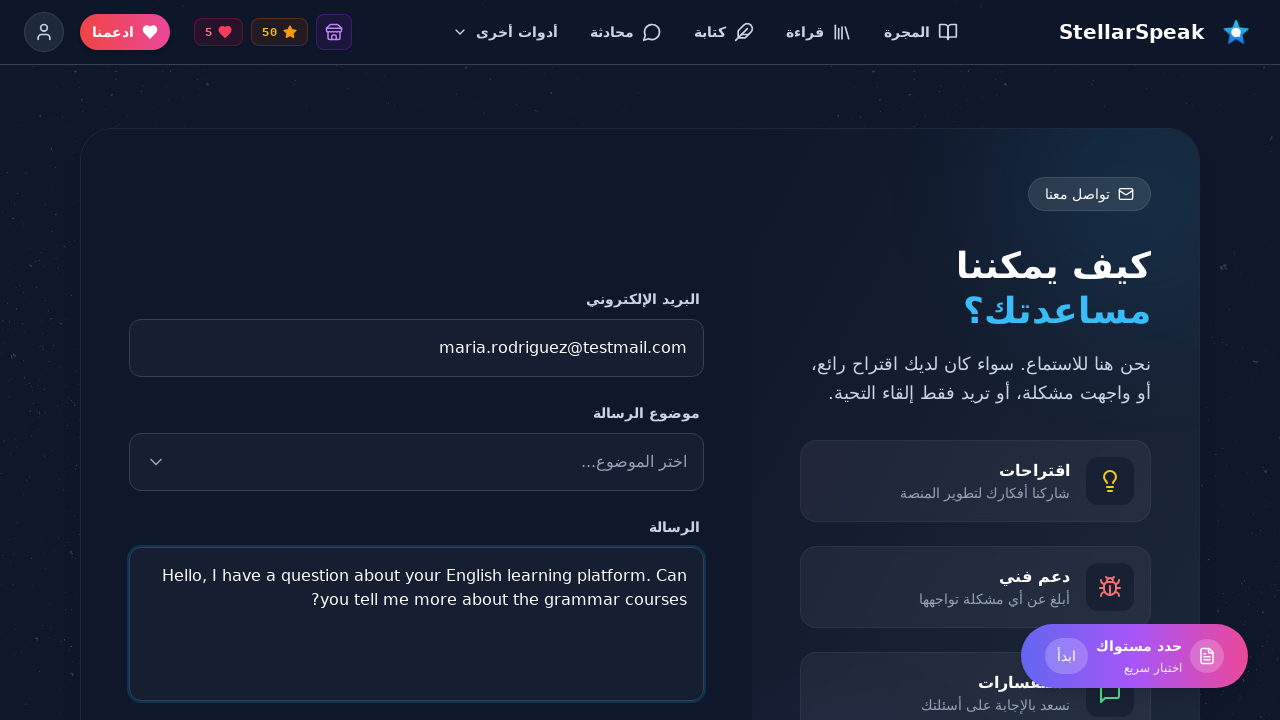

Waited 500ms before submitting form
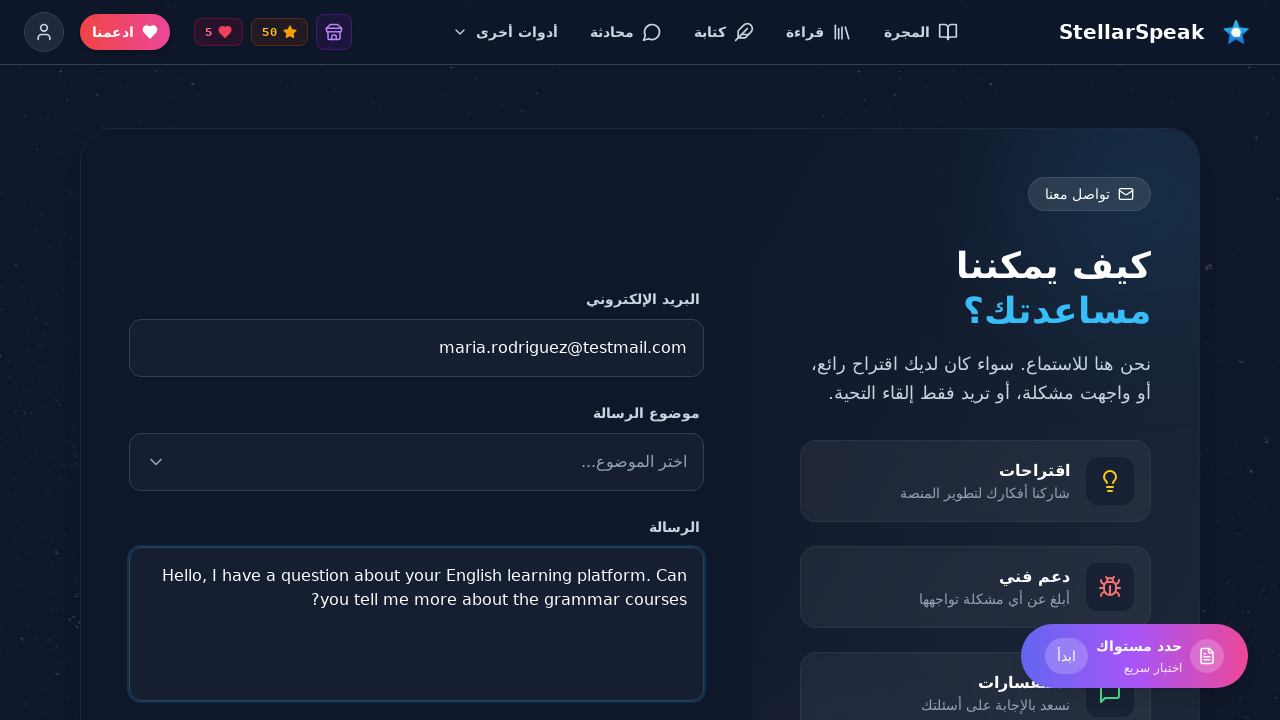

Clicked submit button to send contact form at (416, 360) on button[type="submit"], button:has-text("إرسال") >> nth=0
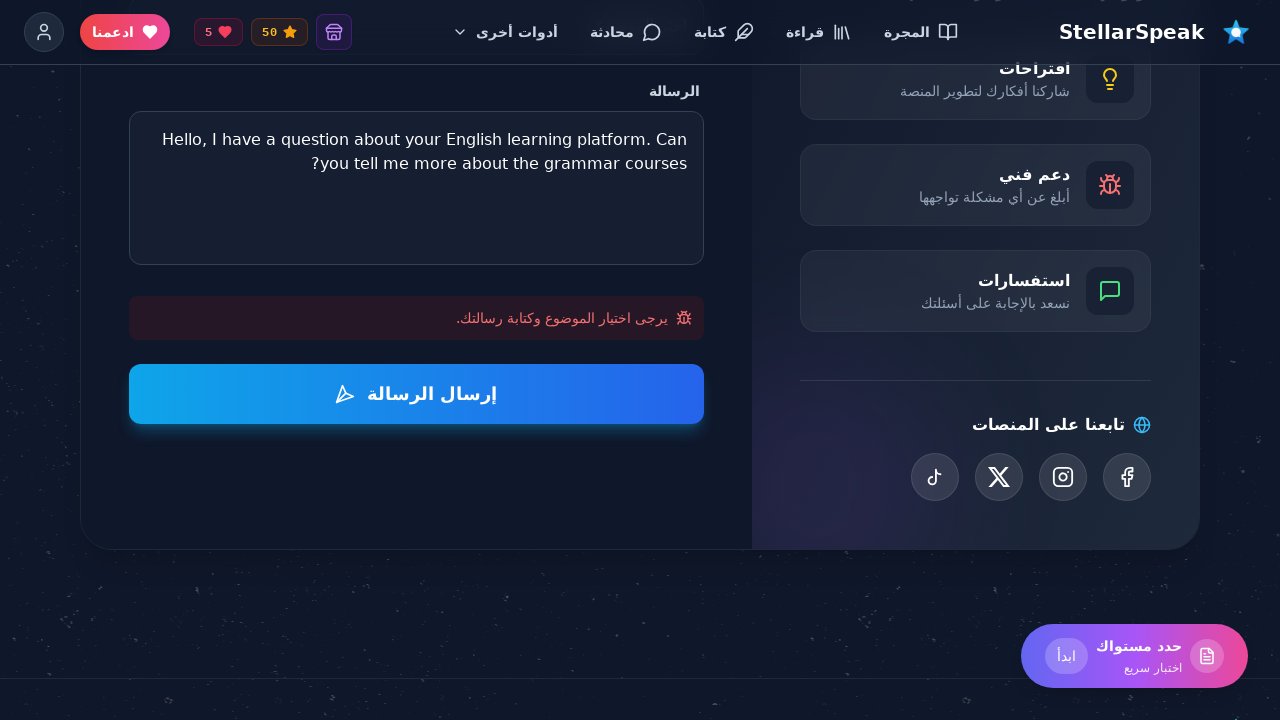

Waited 2 seconds for form submission to complete
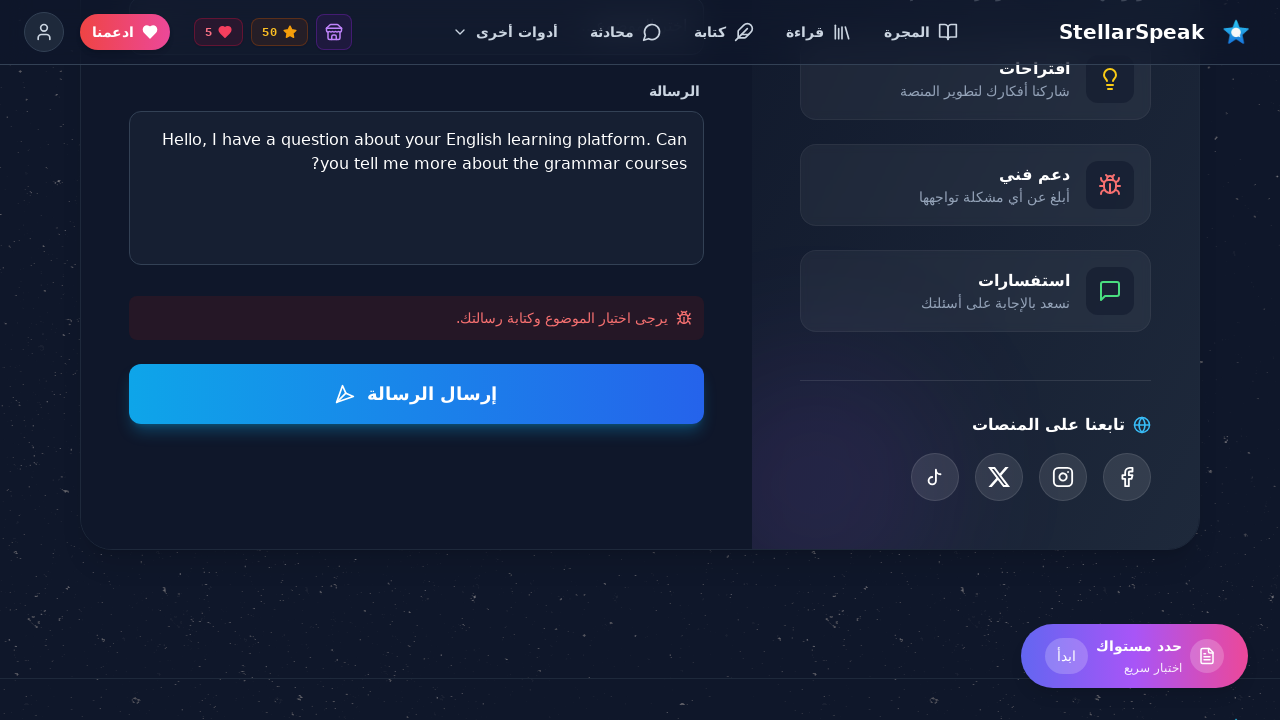

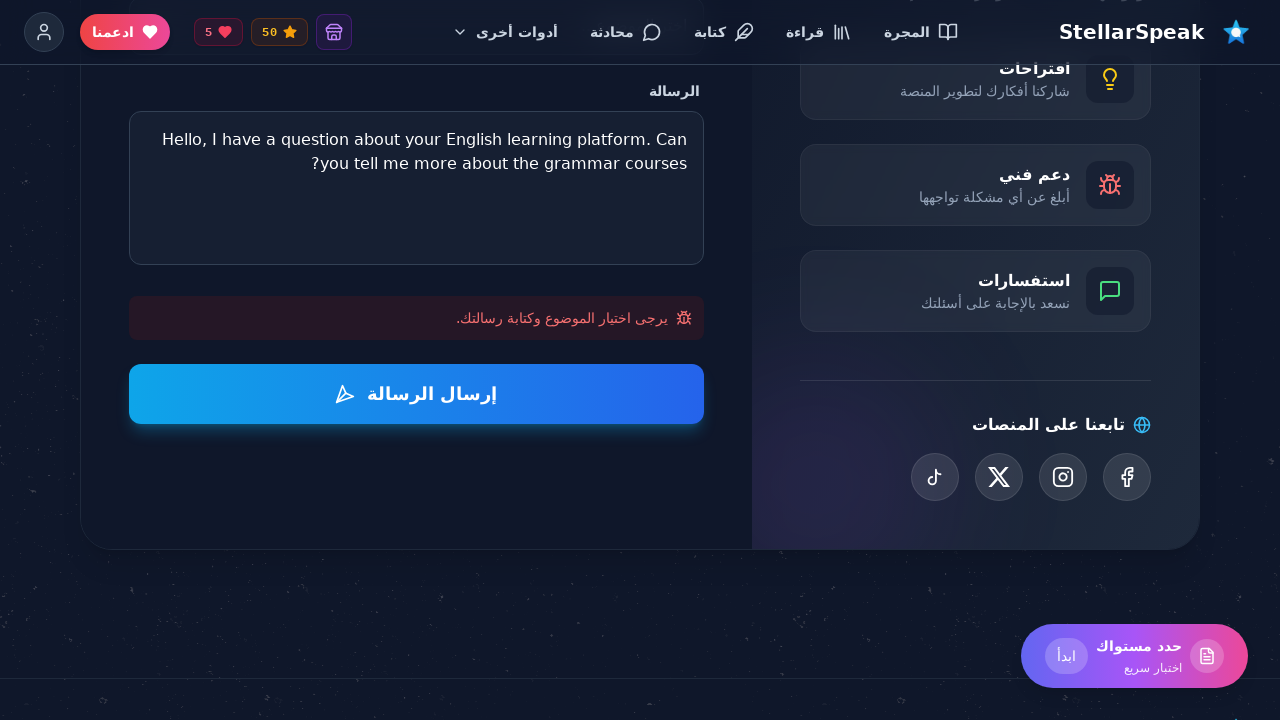